Tests button interaction on DemoQA buttons page by clicking the double-click button element

Starting URL: https://demoqa.com/buttons

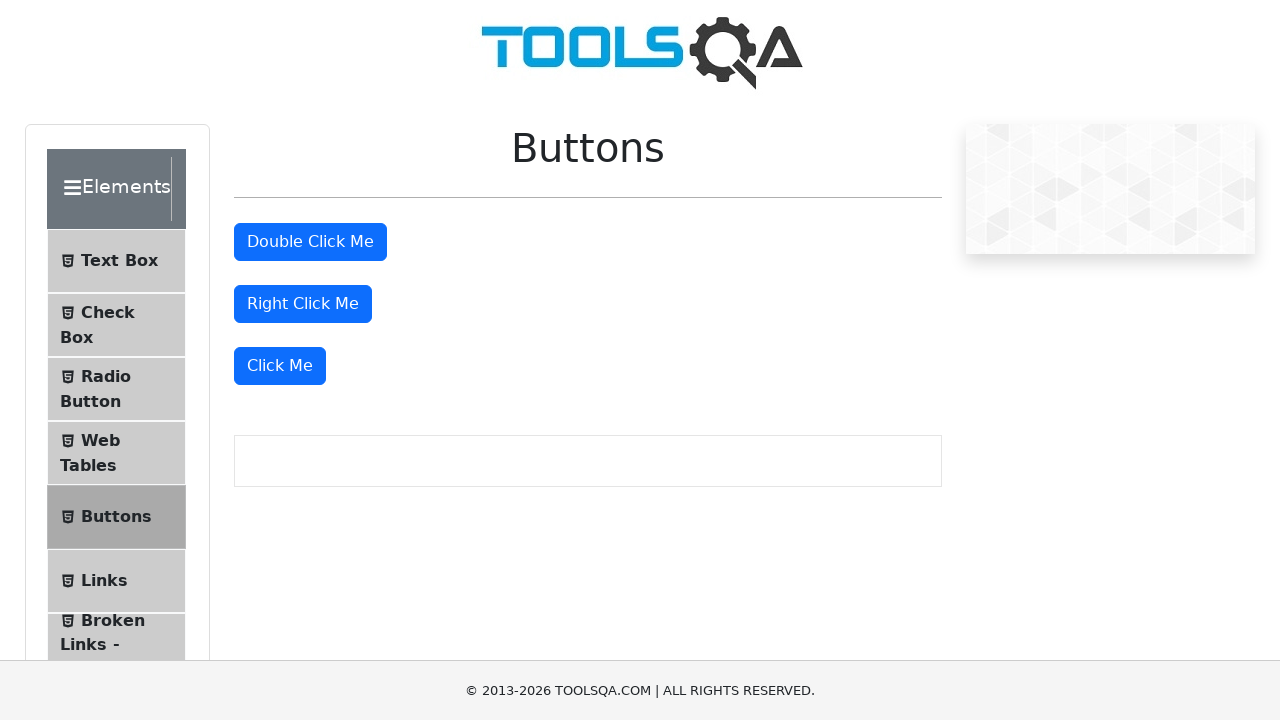

Navigated to DemoQA buttons page
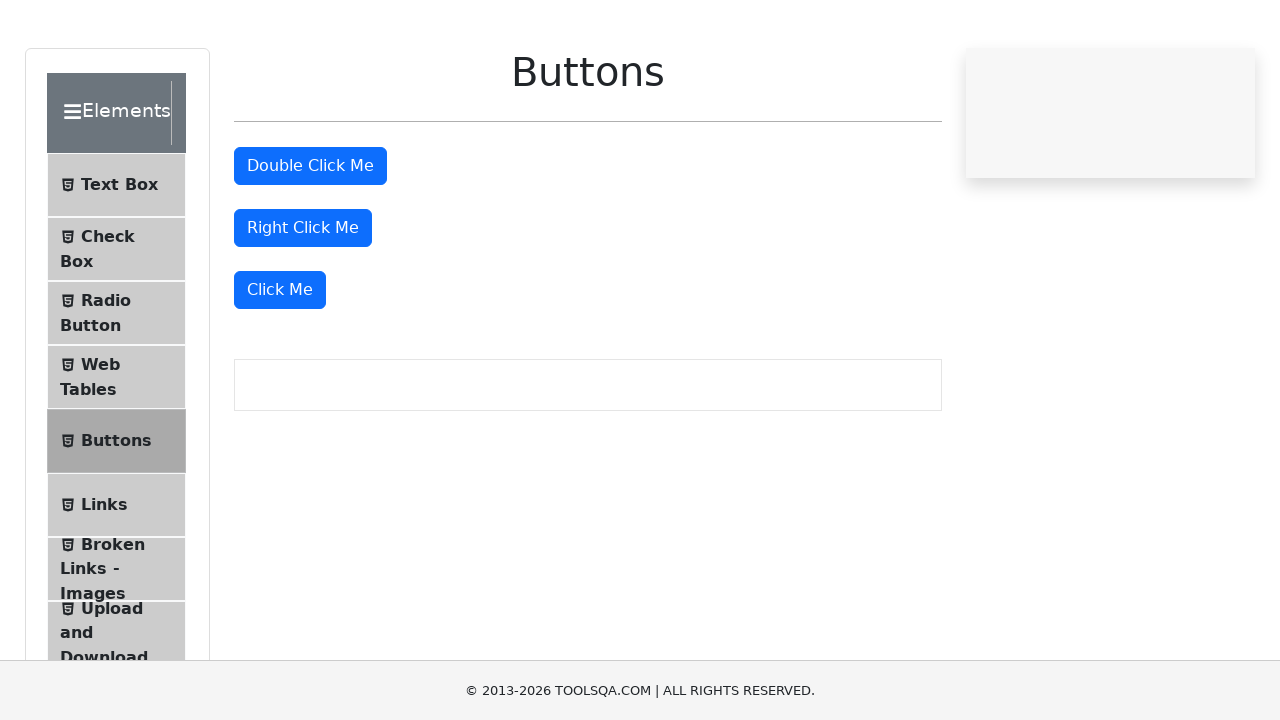

Clicked the double-click button element at (310, 242) on #doubleClickBtn
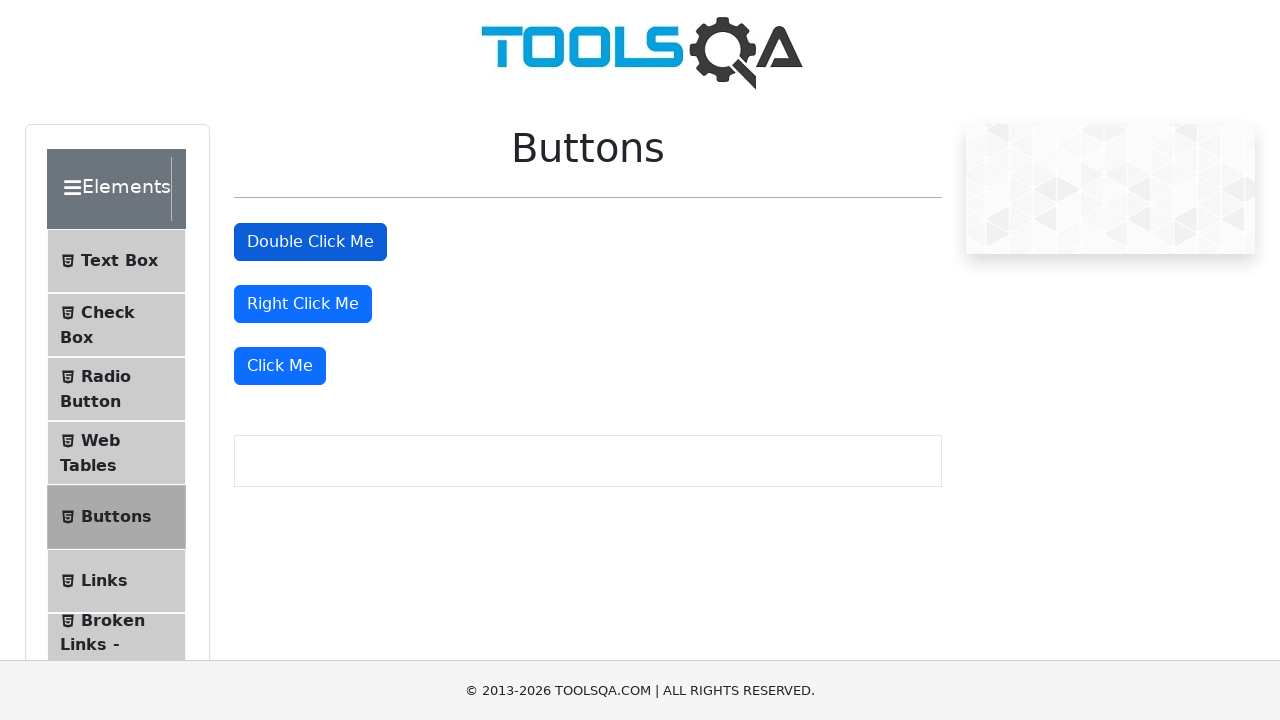

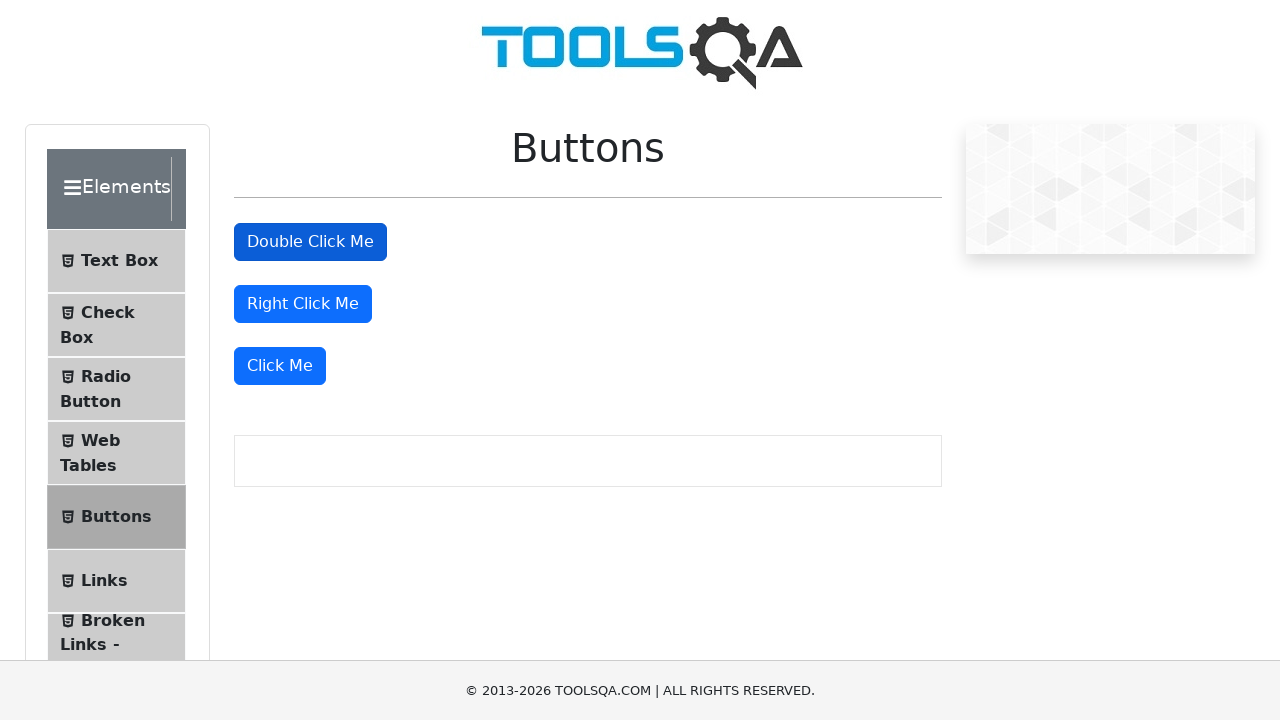